Tests nested iframe navigation by switching to parent frame and then to child frame, verifying frame content along the way

Starting URL: https://demoqa.com/nestedframes

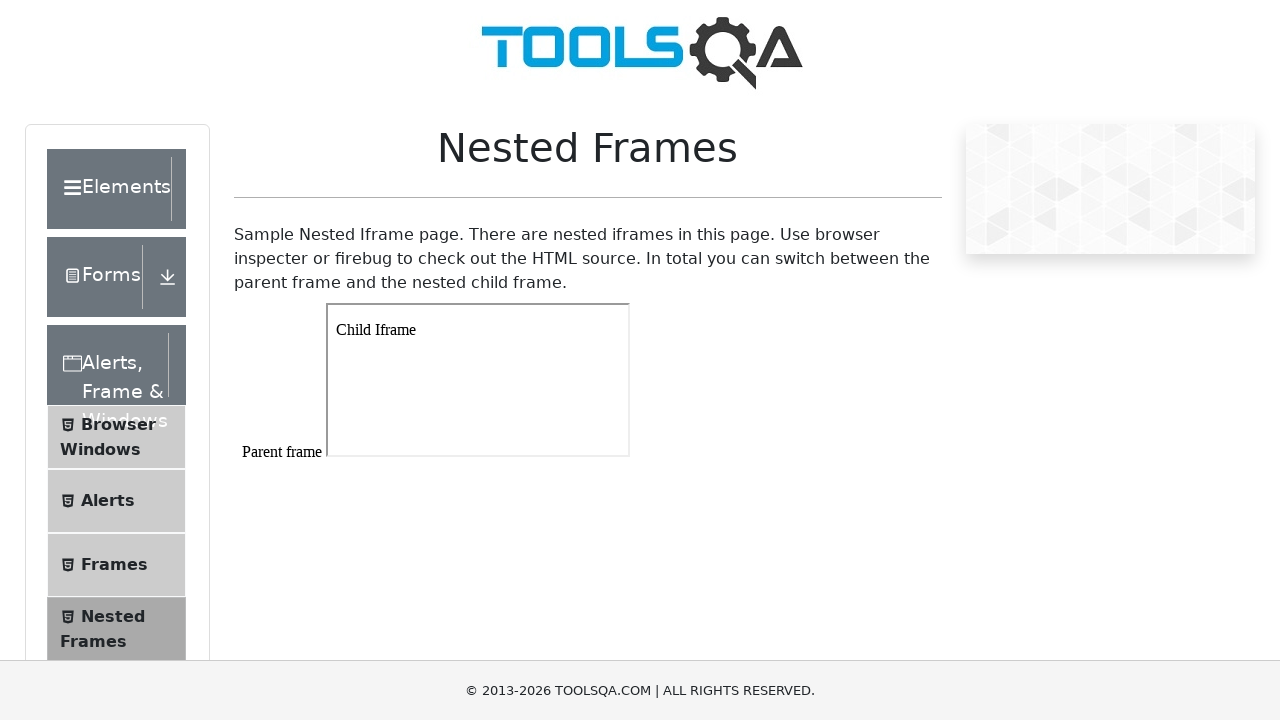

Scrolled down 300px to see frames better
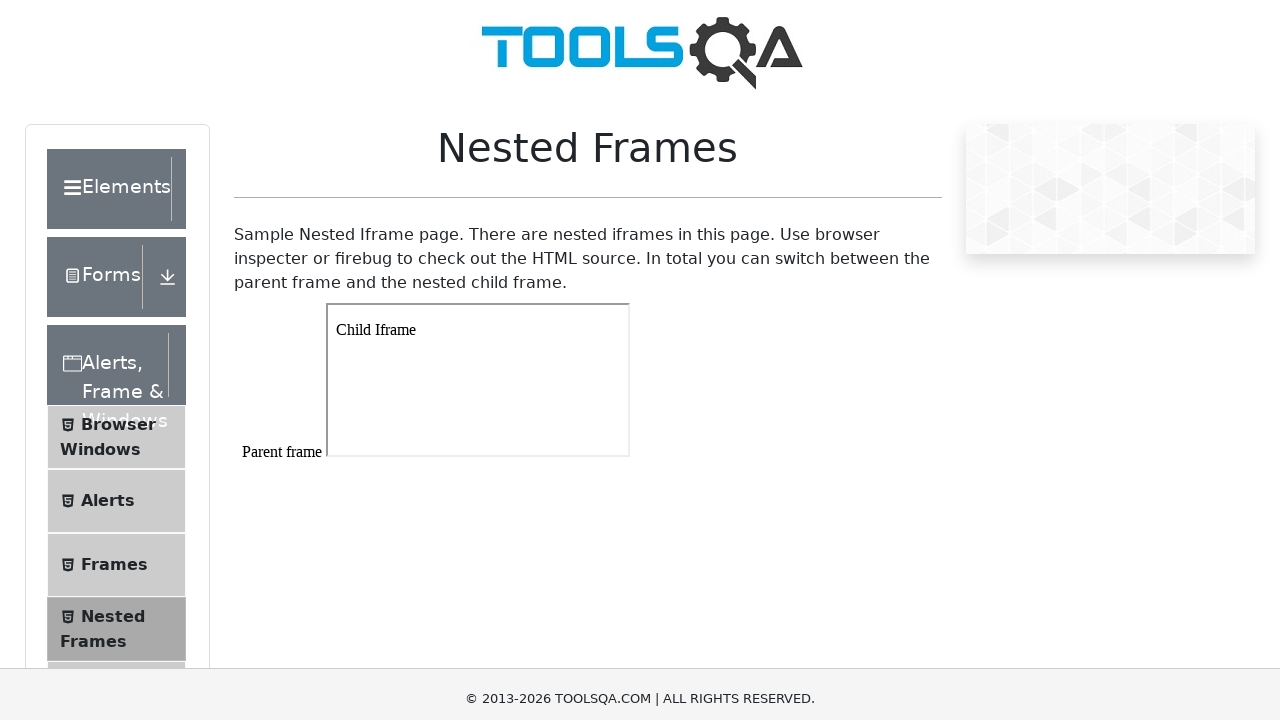

Counted total iframes on page: 4
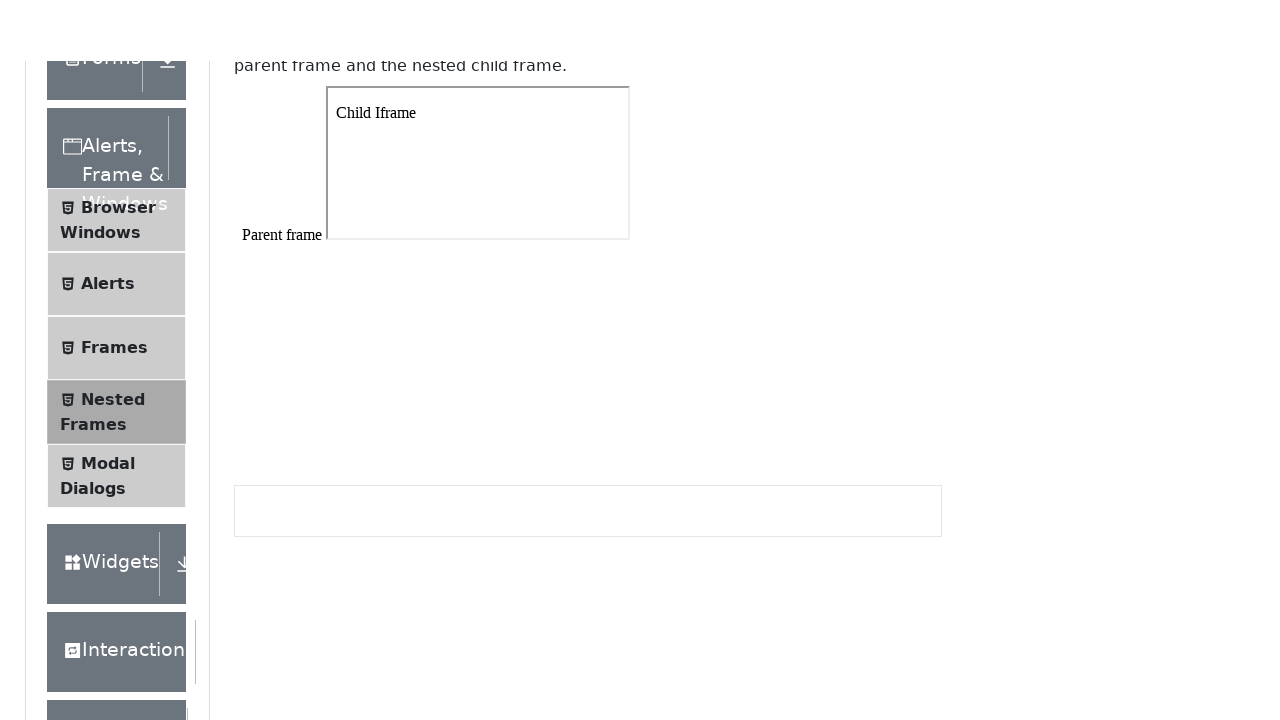

Located parent frame with id 'frame1'
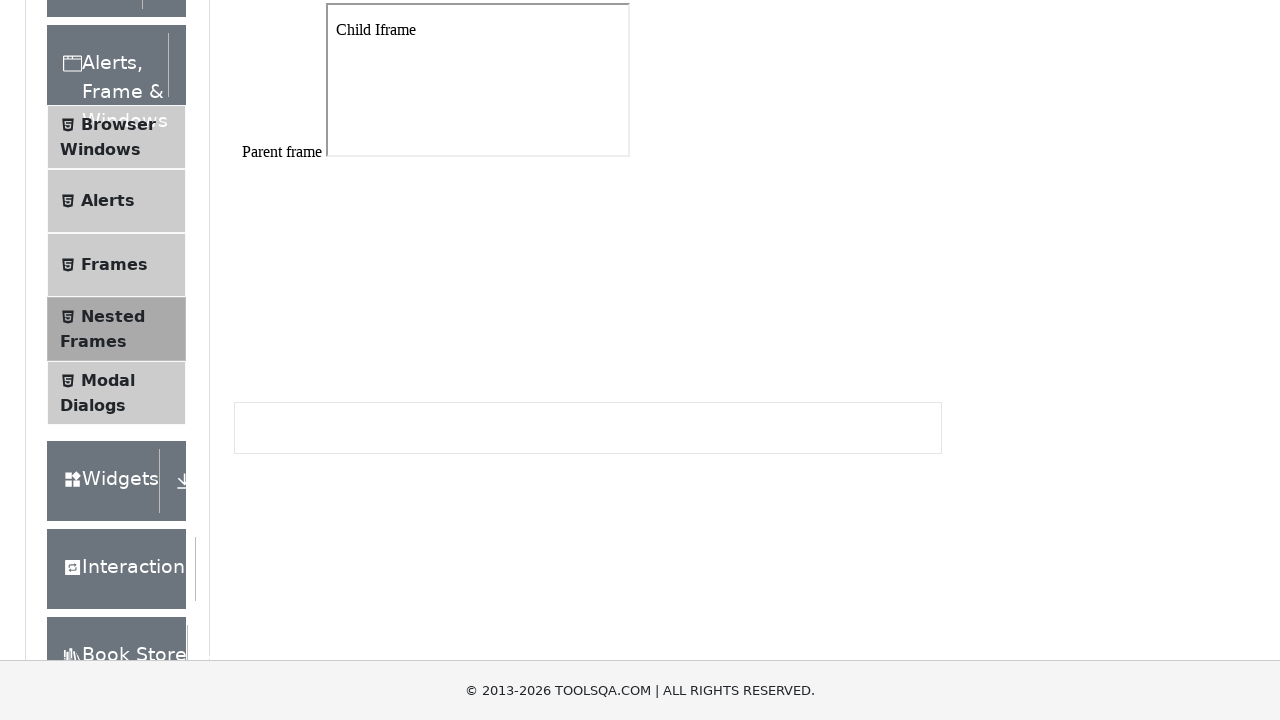

Retrieved text content from frame1: '
Parent frame



'
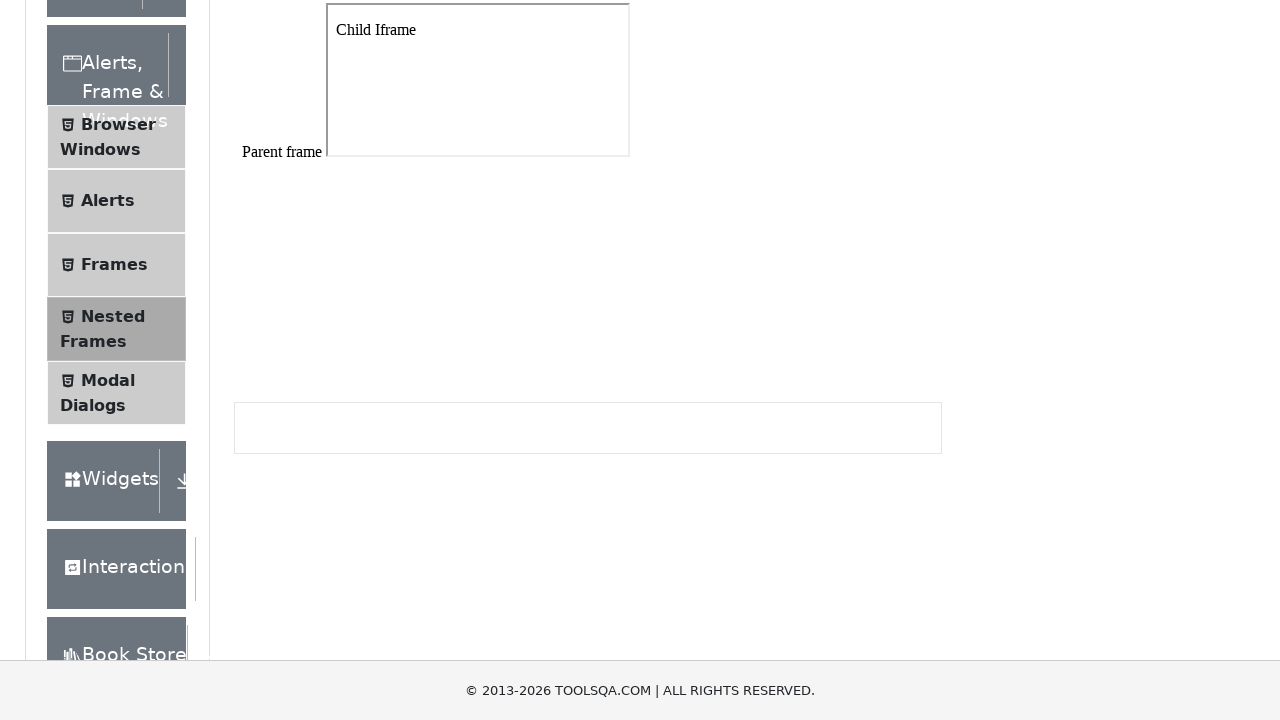

Counted iframes inside frame1: 1
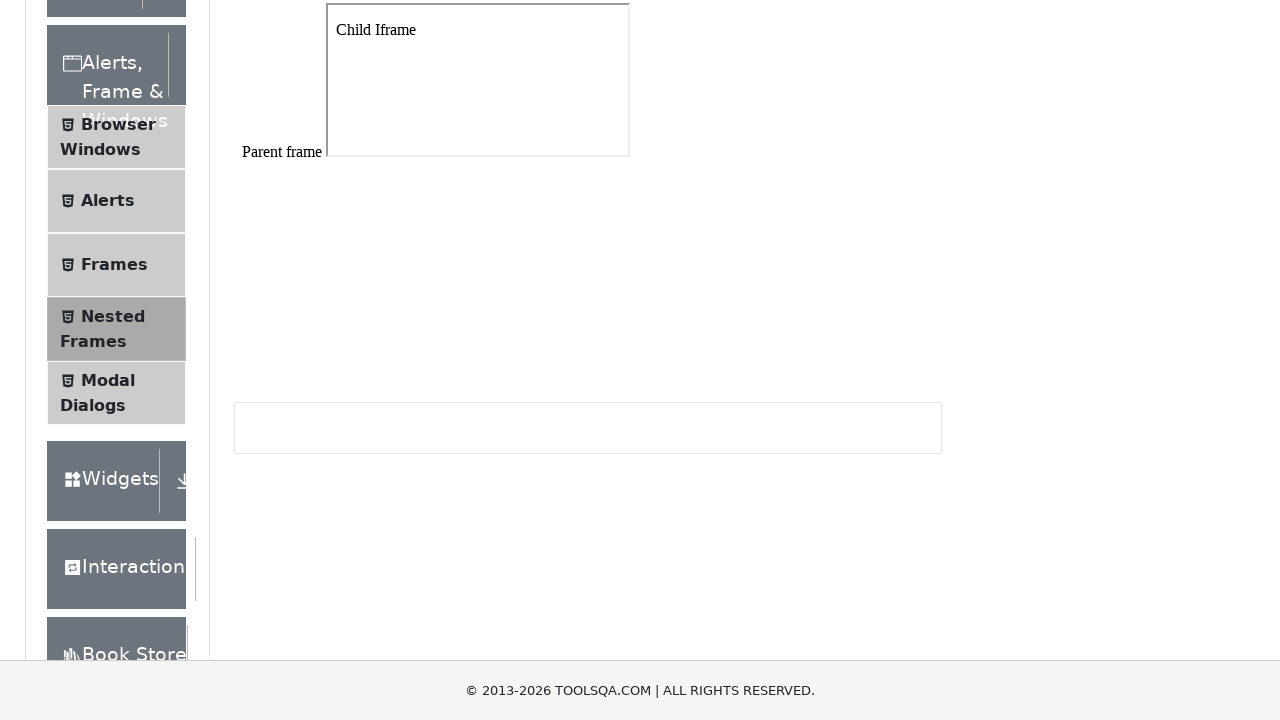

Switched to child frame (first iframe inside frame1)
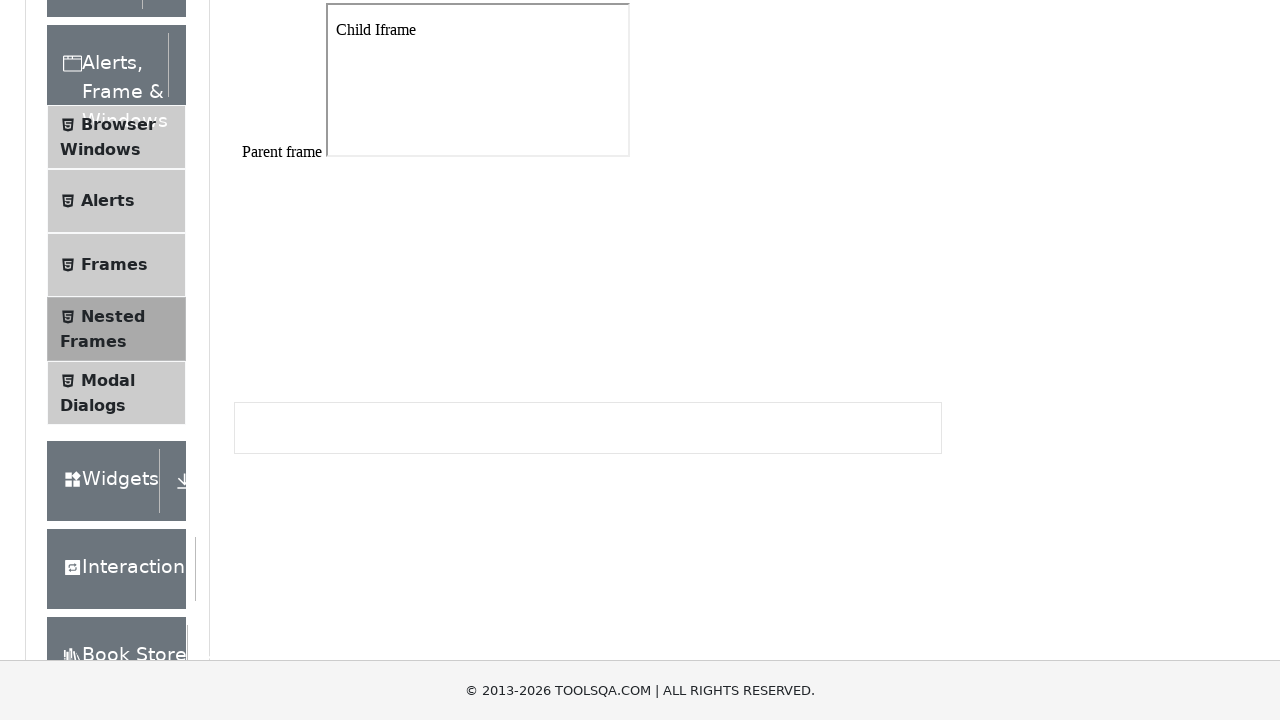

Counted iframes inside child frame: 0
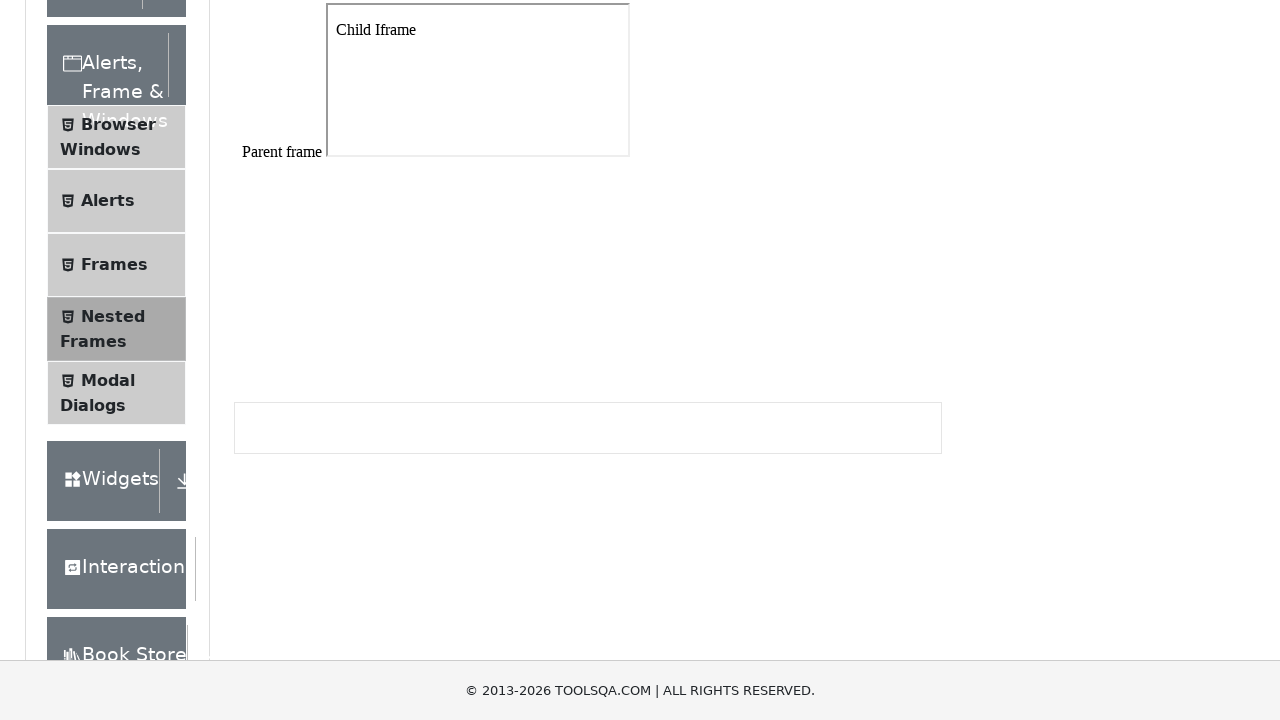

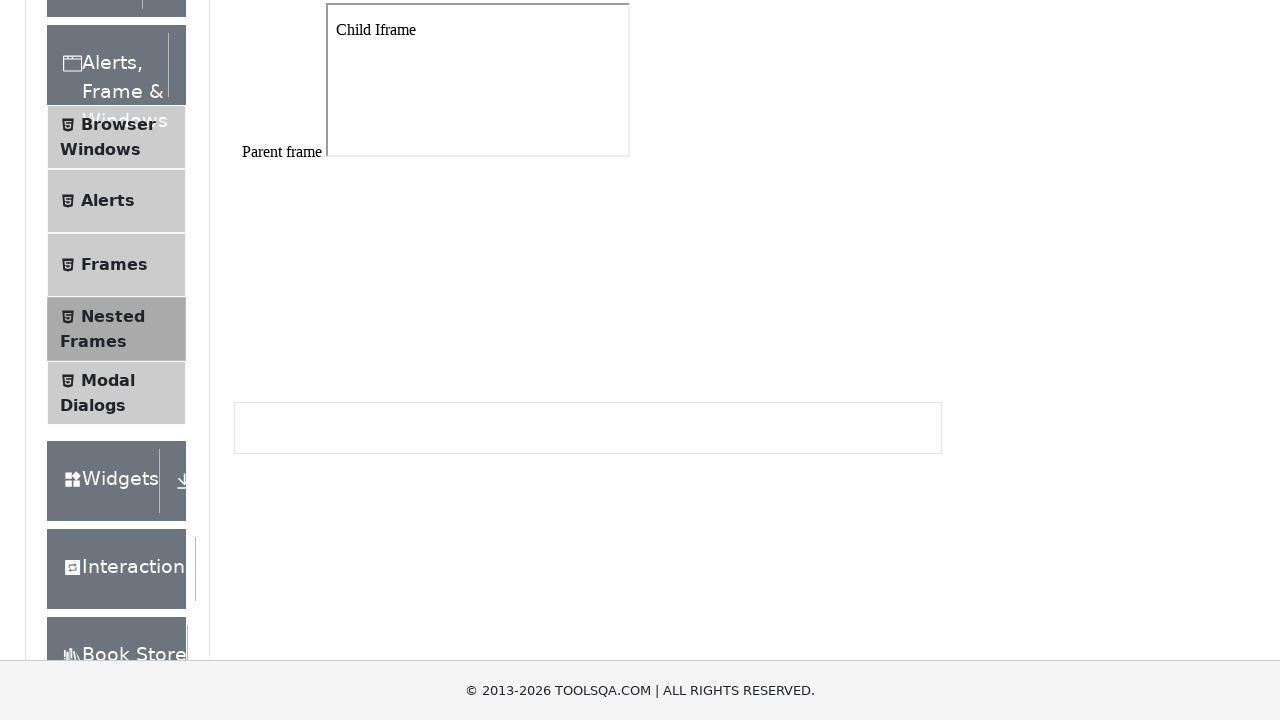